Tests entering the number of guests in a hotel booking form by clearing and filling the guest number input field.

Starting URL: http://hotel-v3.progmasters.hu/

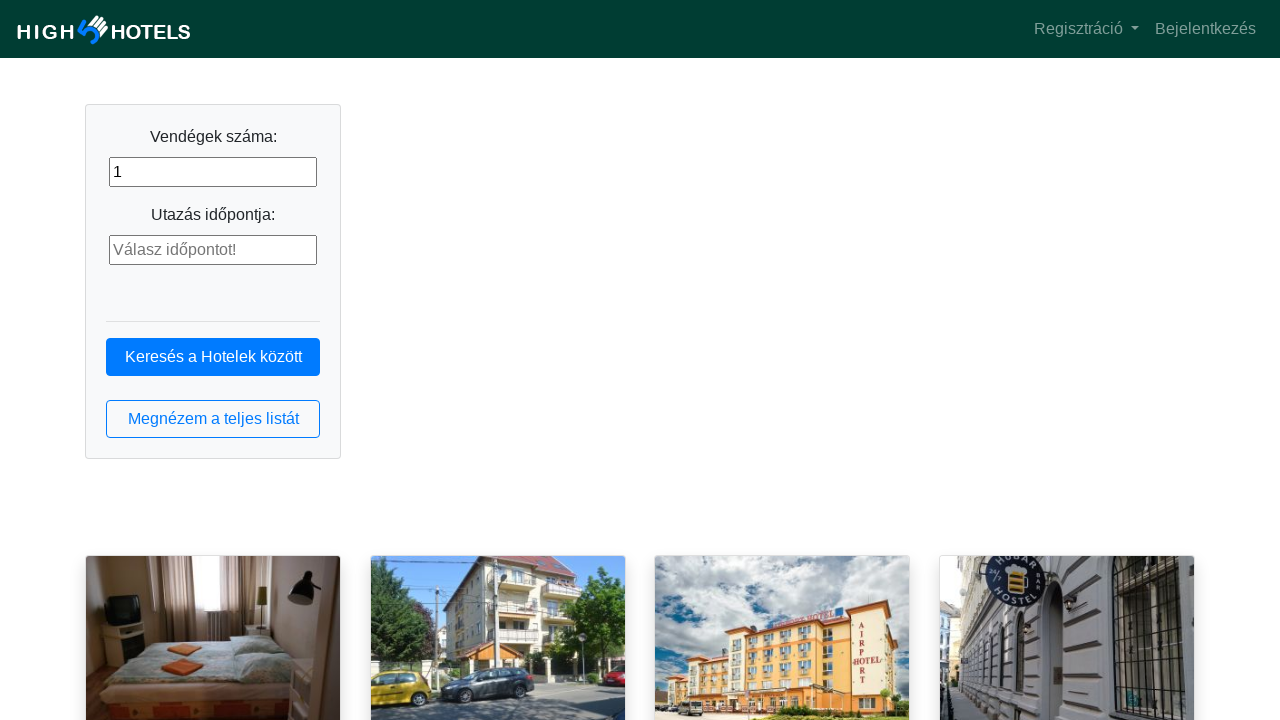

Located the guest number input field
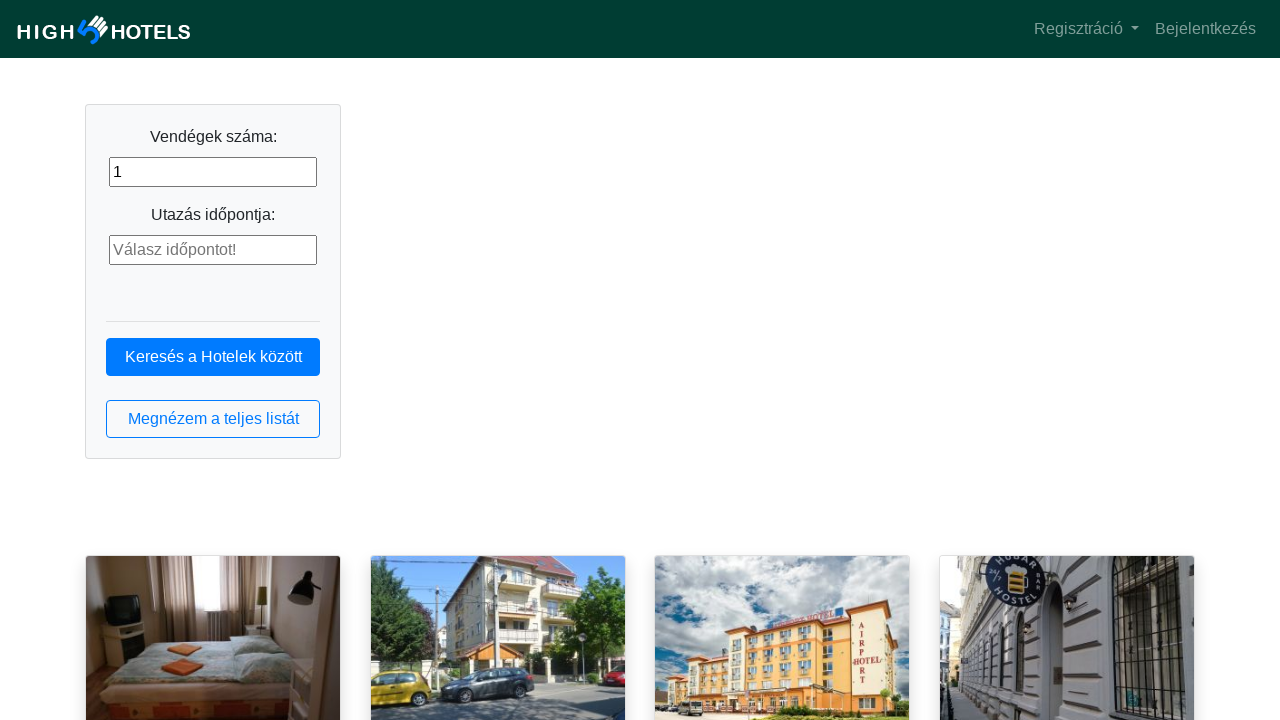

Cleared the guest number input field on input[name='numberOfGuests']
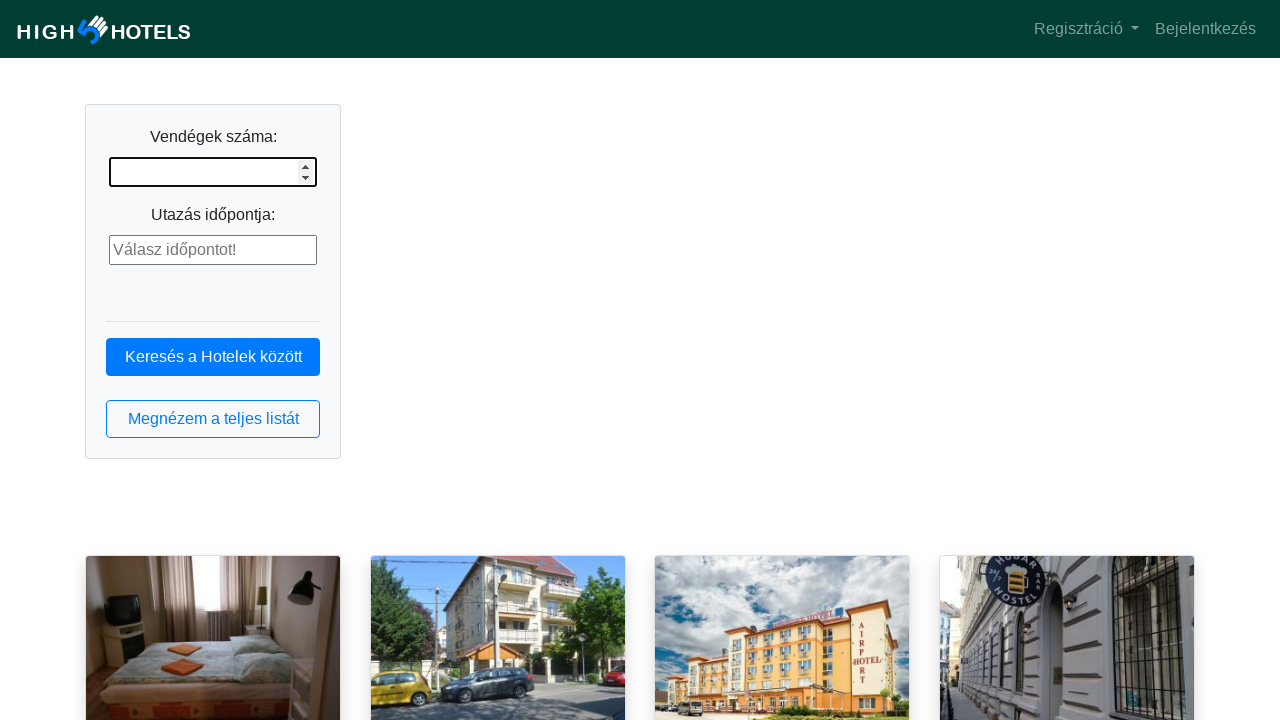

Filled guest number input field with '3' on input[name='numberOfGuests']
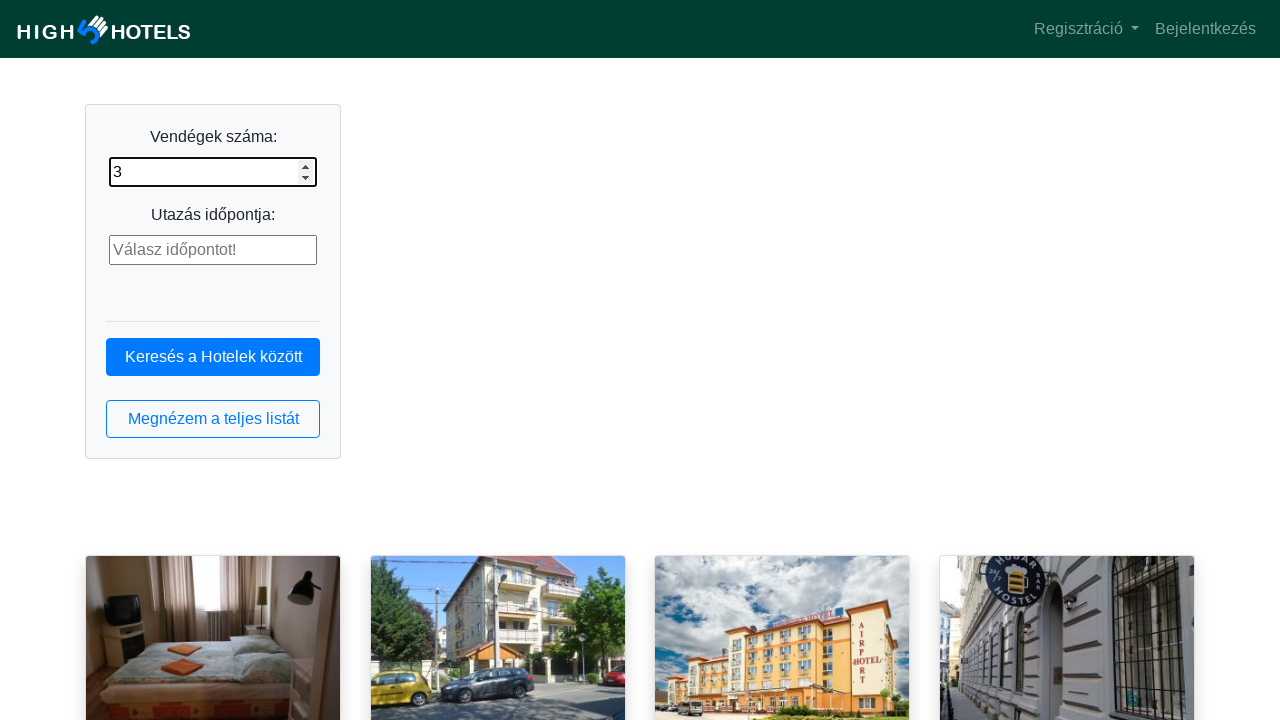

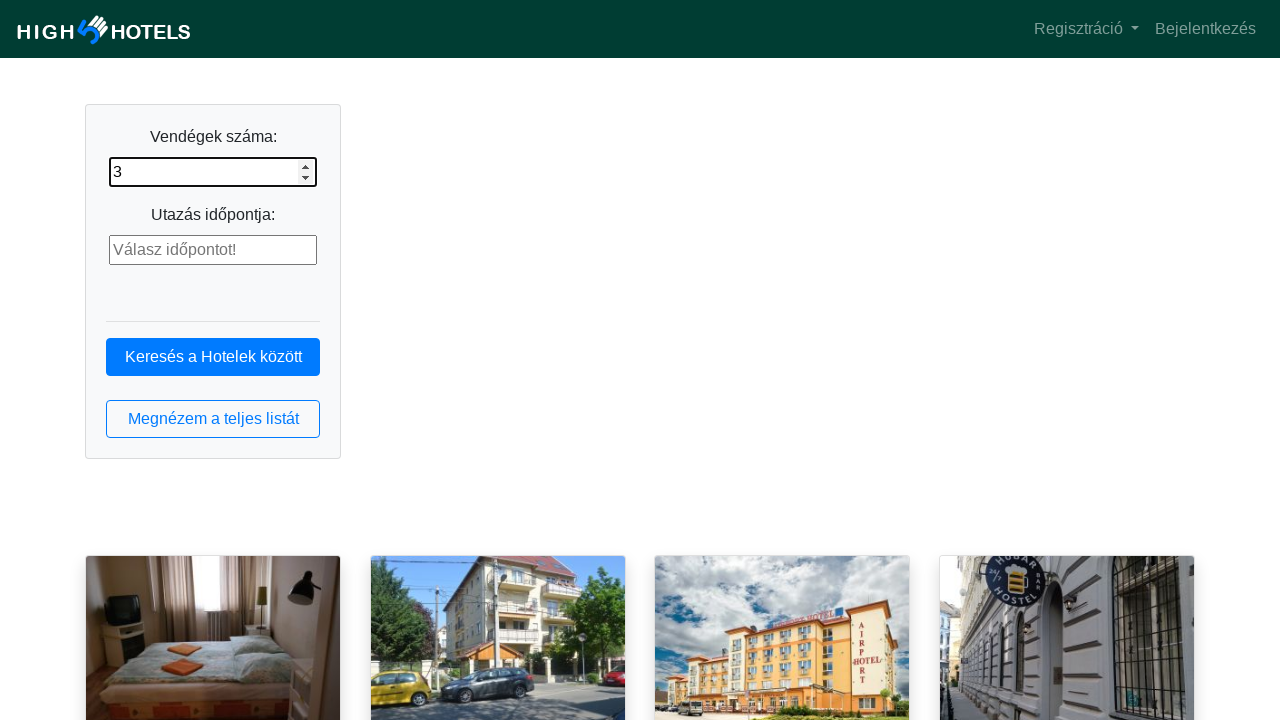